Tests random selection with Control key by clicking on multiple non-adjacent items while holding Control key

Starting URL: https://automationfc.github.io/jquery-selectable/

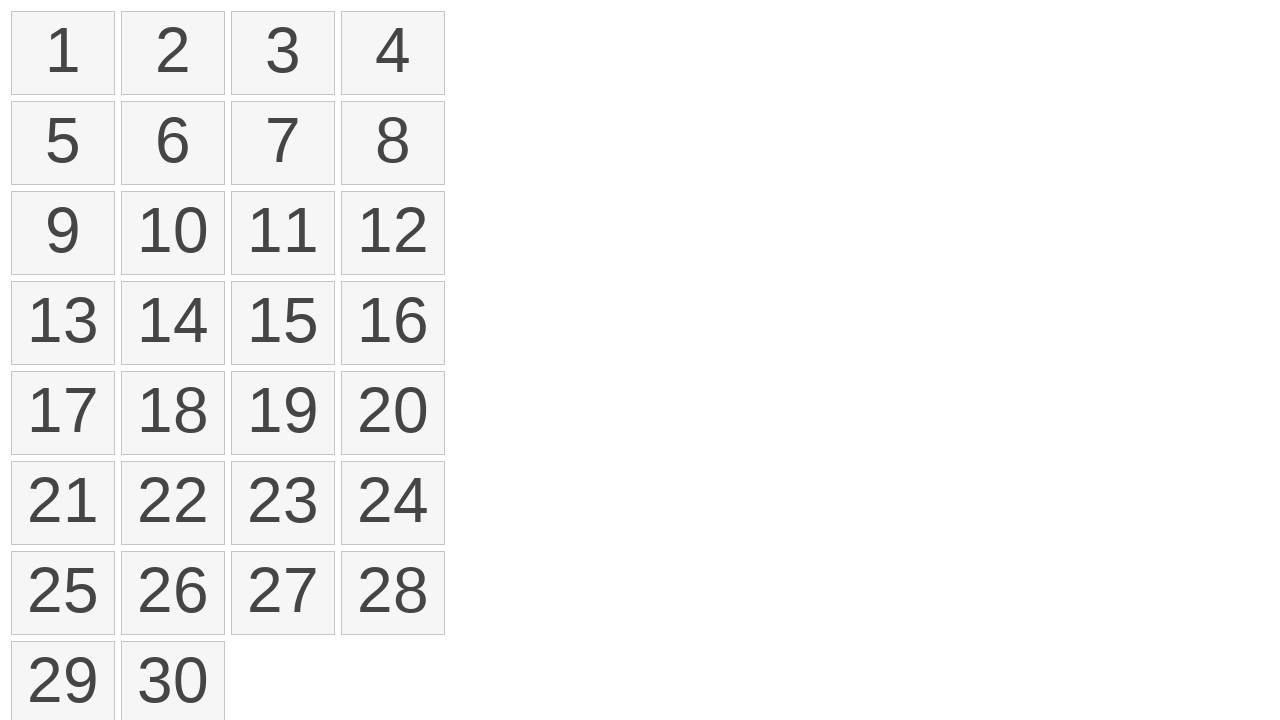

Waited for selectable items to load
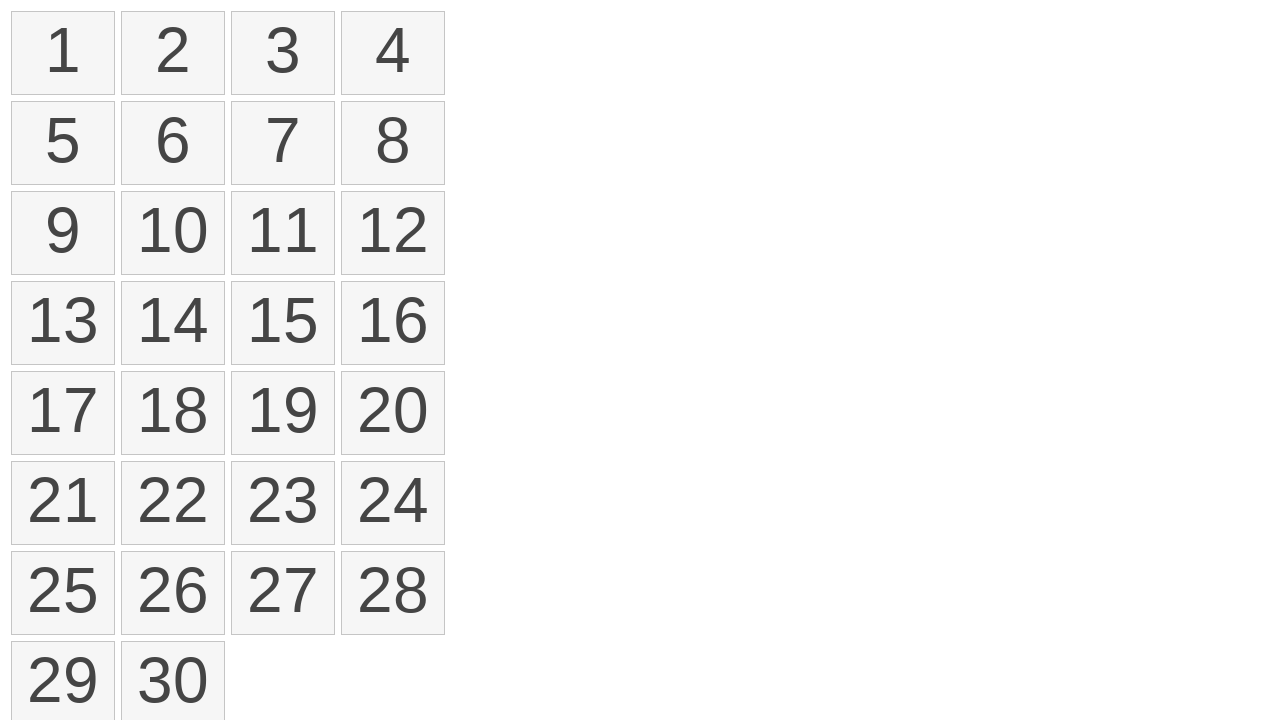

Pressed and held Control key
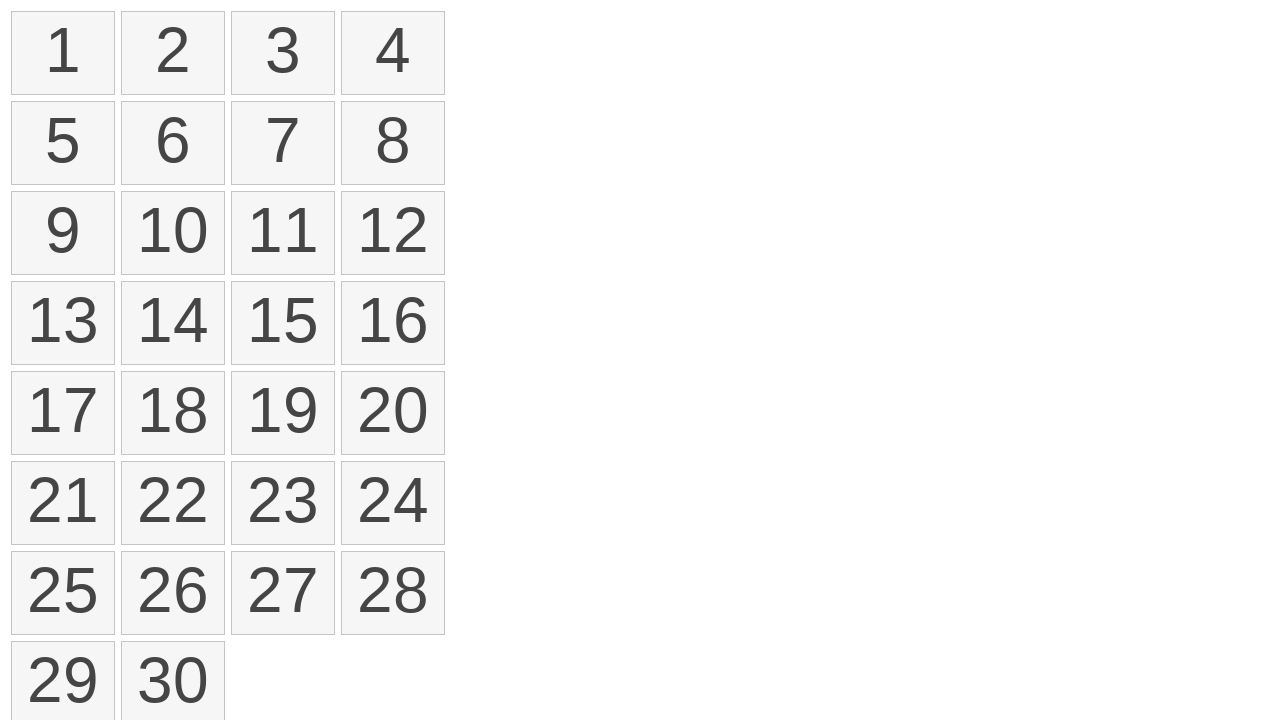

Clicked on item at index 1 while holding Control at (173, 53) on ol#selectable>li >> nth=1
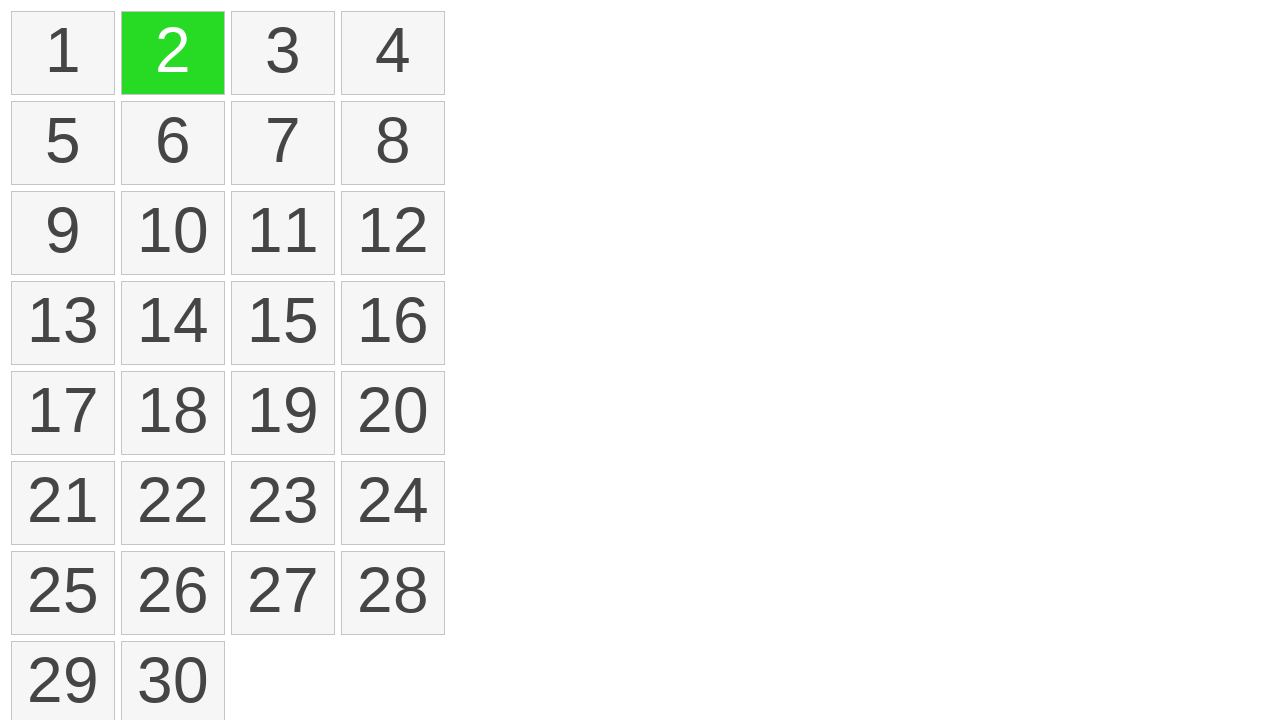

Clicked on item at index 3 while holding Control at (393, 53) on ol#selectable>li >> nth=3
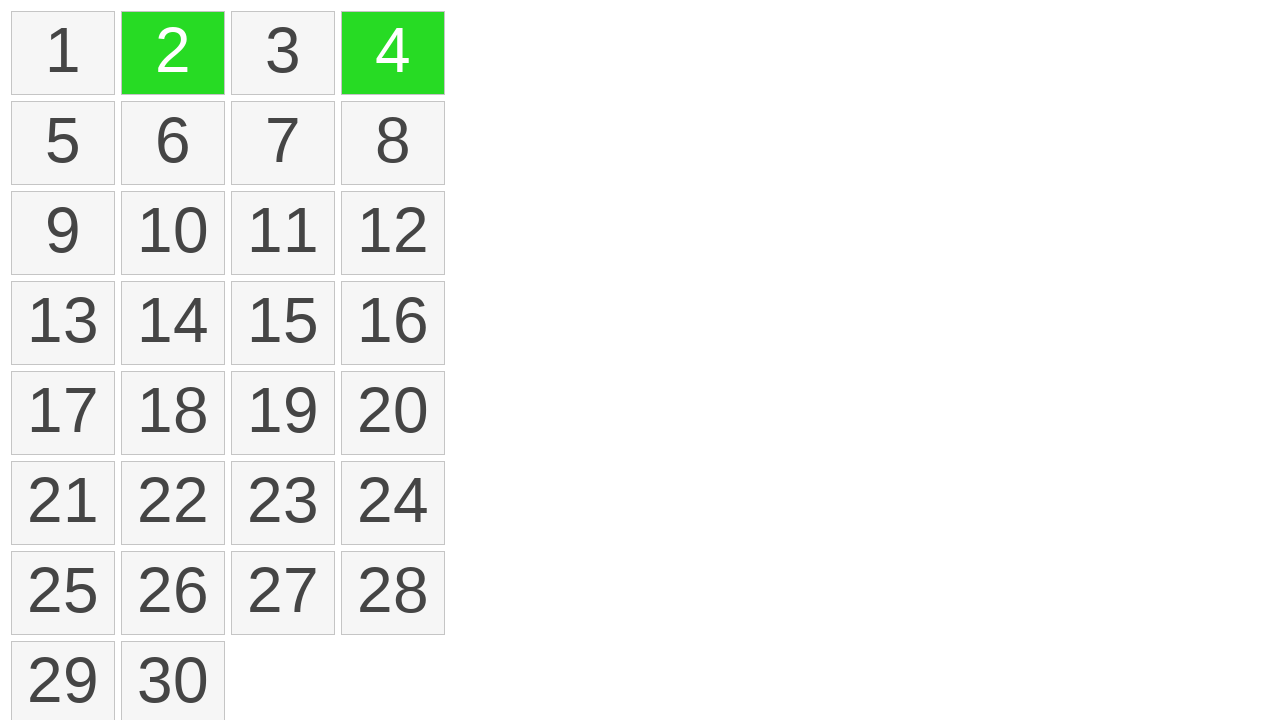

Clicked on item at index 4 while holding Control at (63, 143) on ol#selectable>li >> nth=4
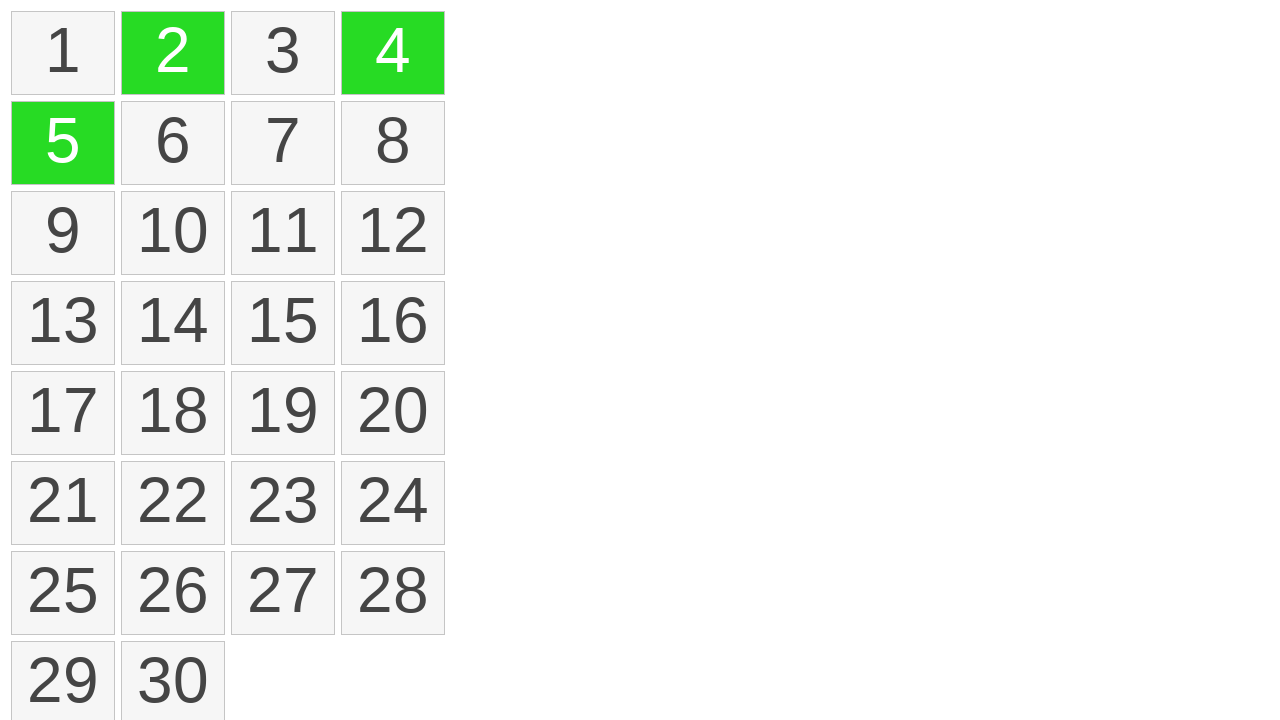

Clicked on item at index 6 while holding Control at (283, 143) on ol#selectable>li >> nth=6
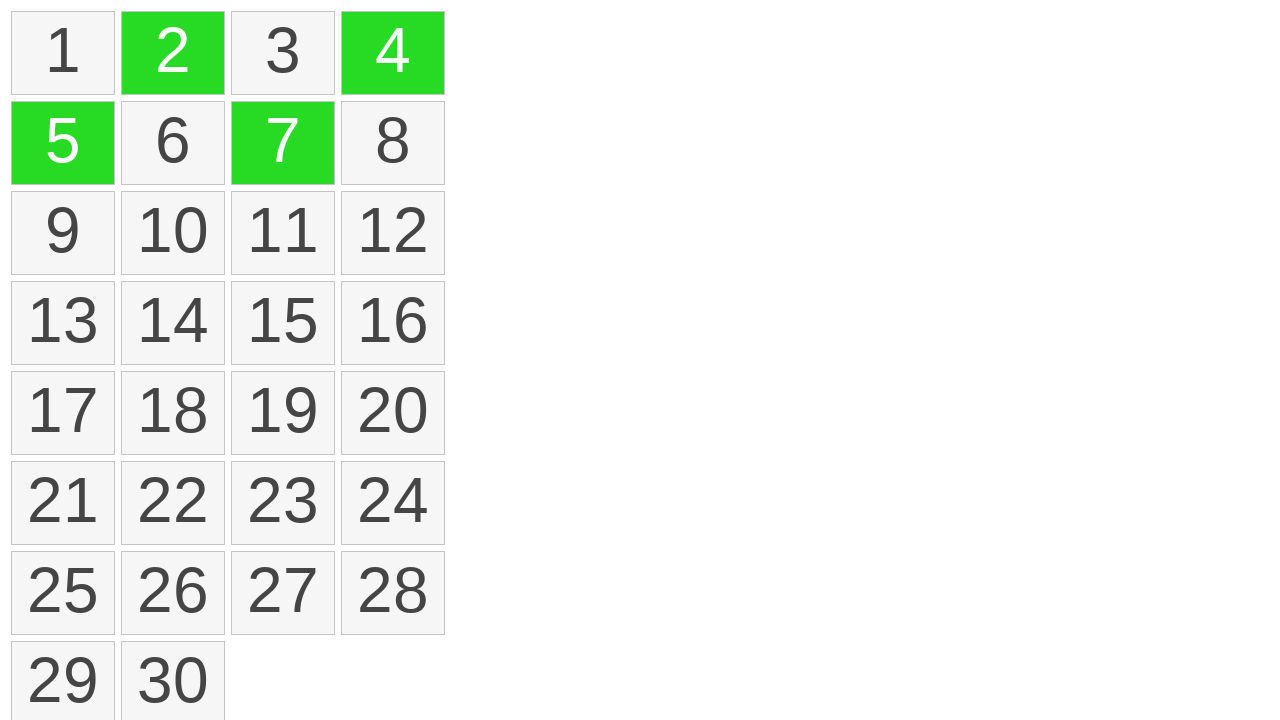

Clicked on item at index 10 while holding Control at (283, 233) on ol#selectable>li >> nth=10
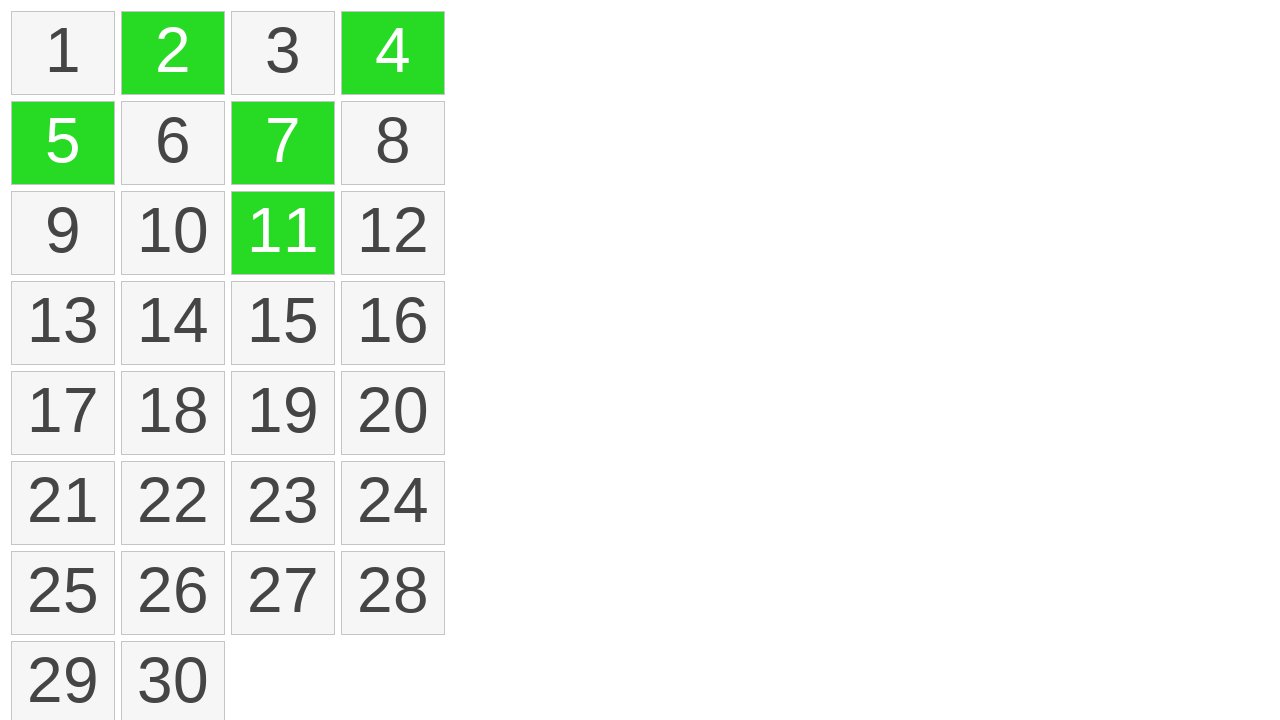

Released Control key
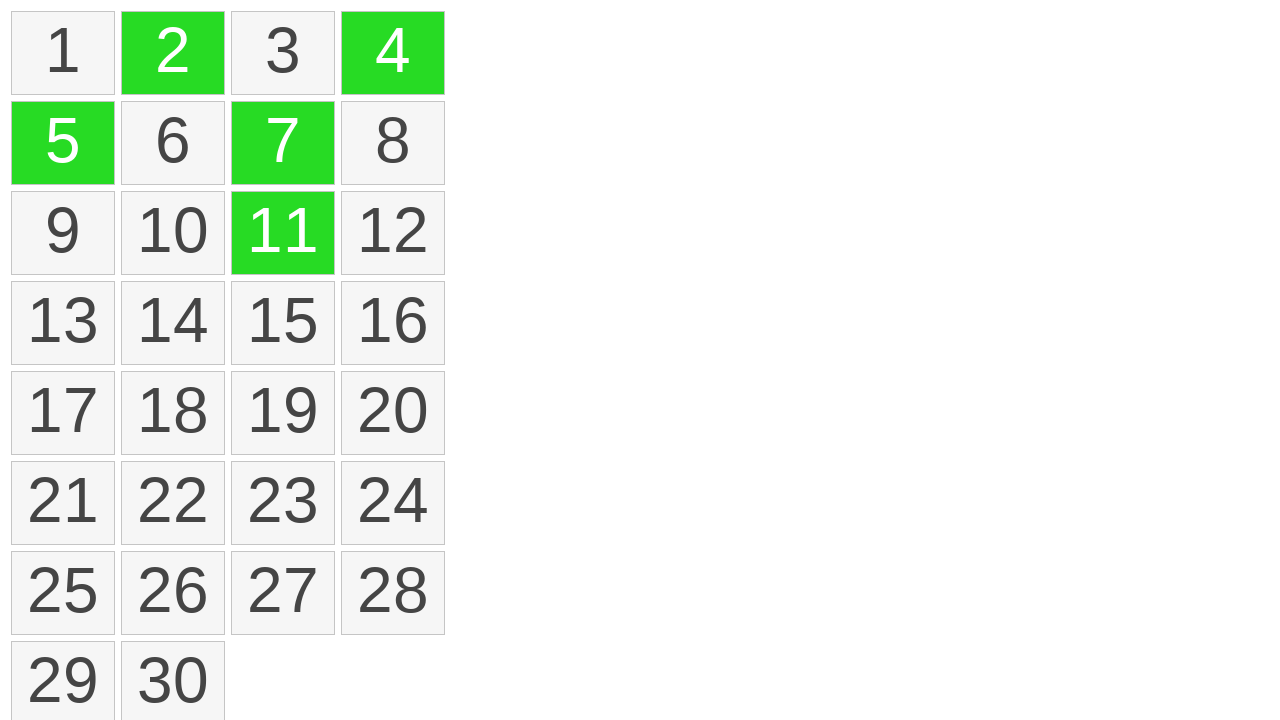

Verified that selected items are highlighted with ui-selected class
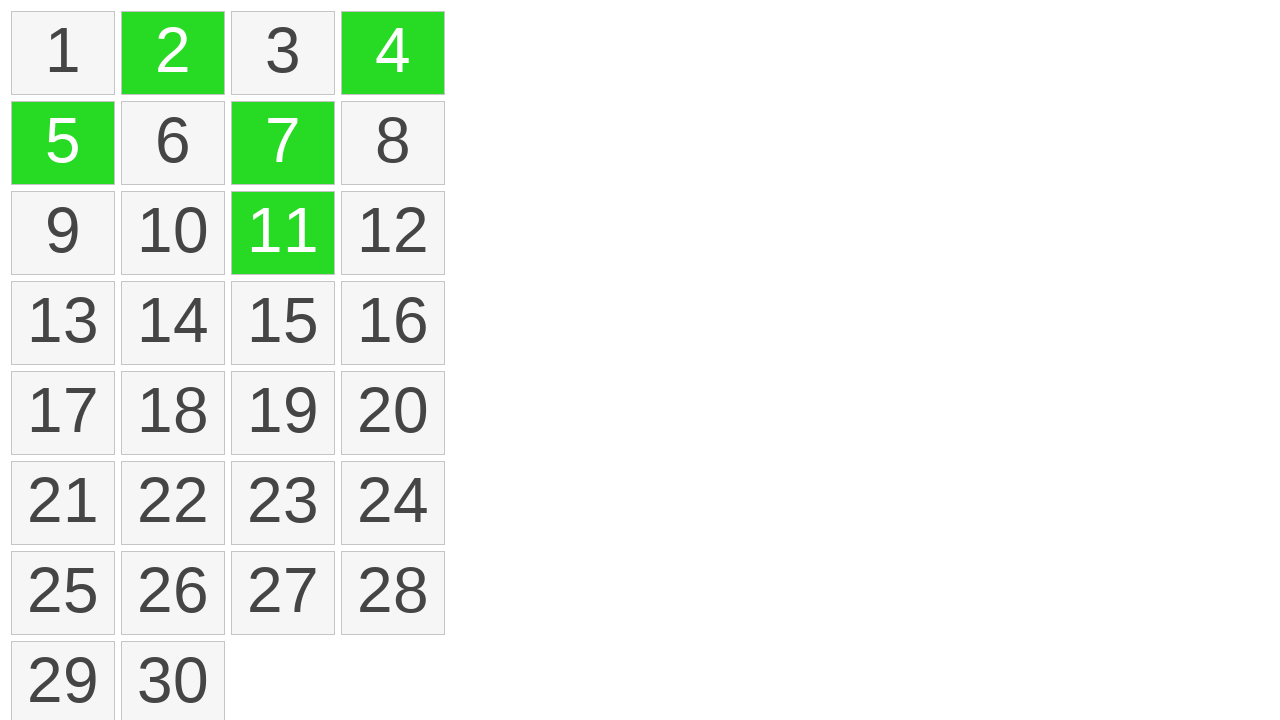

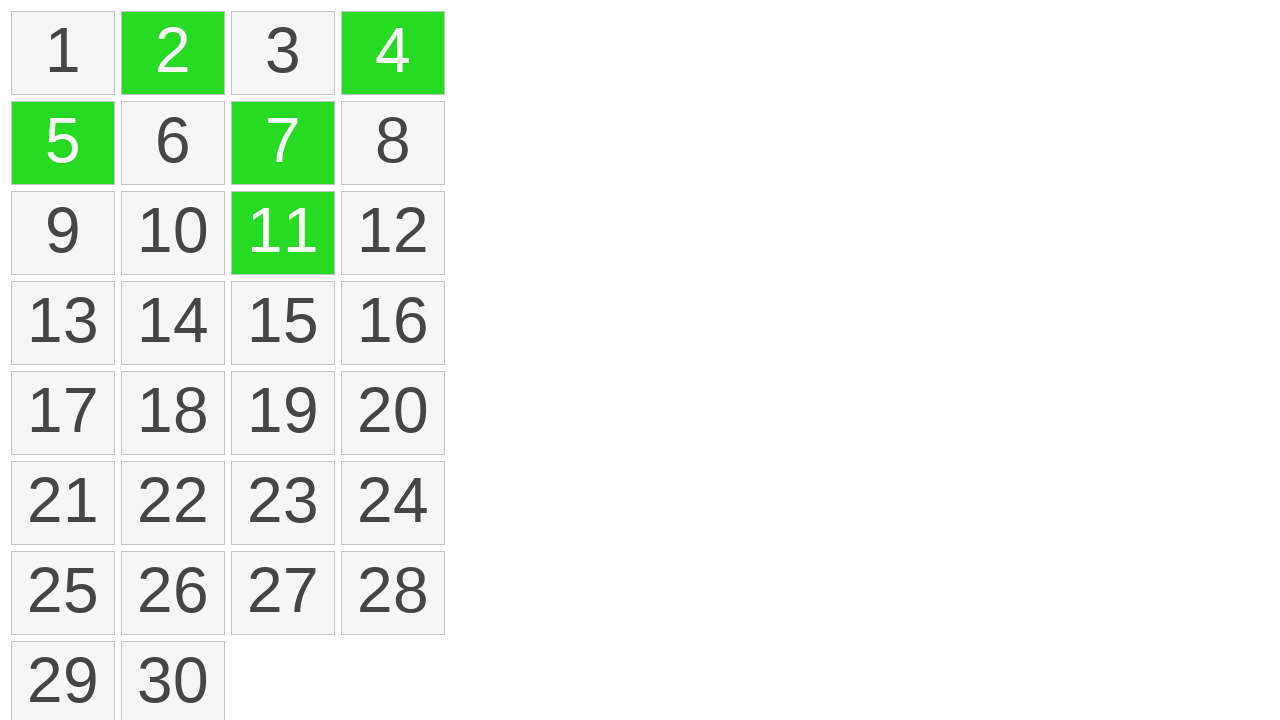